Navigates to Python.org homepage and verifies that event information is displayed in the event widget

Starting URL: https://www.python.org

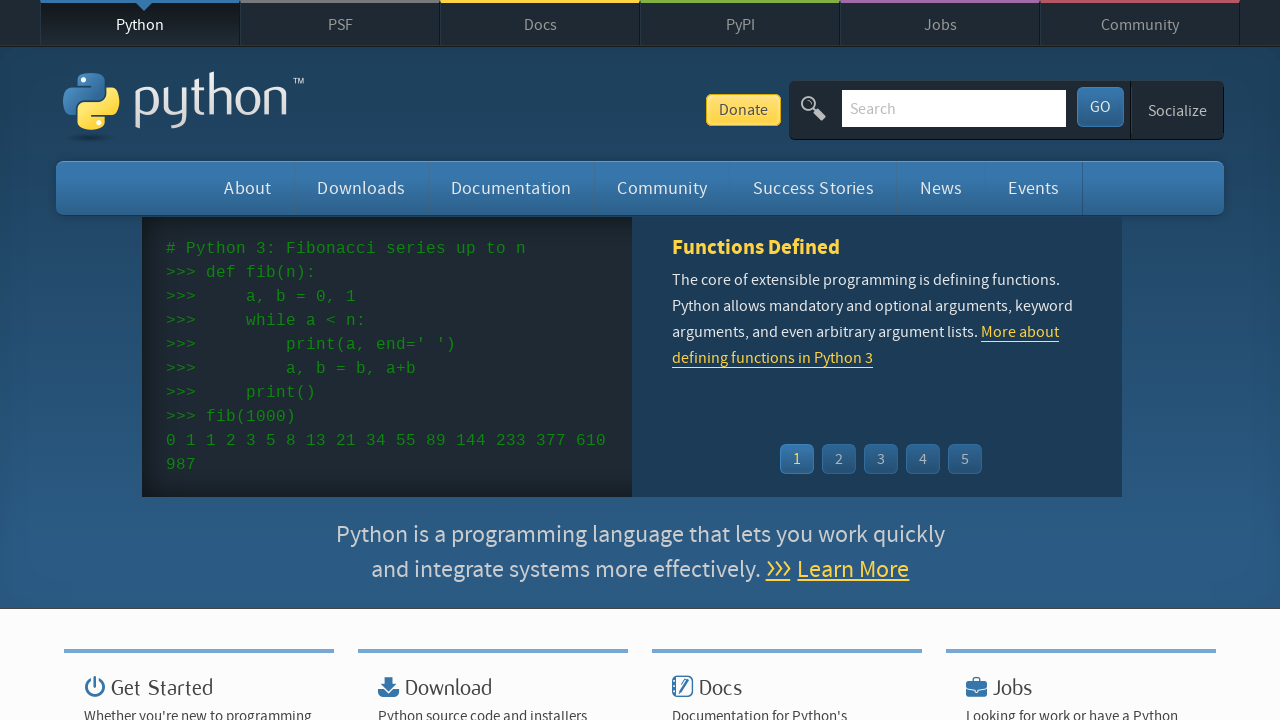

Navigated to Python.org homepage
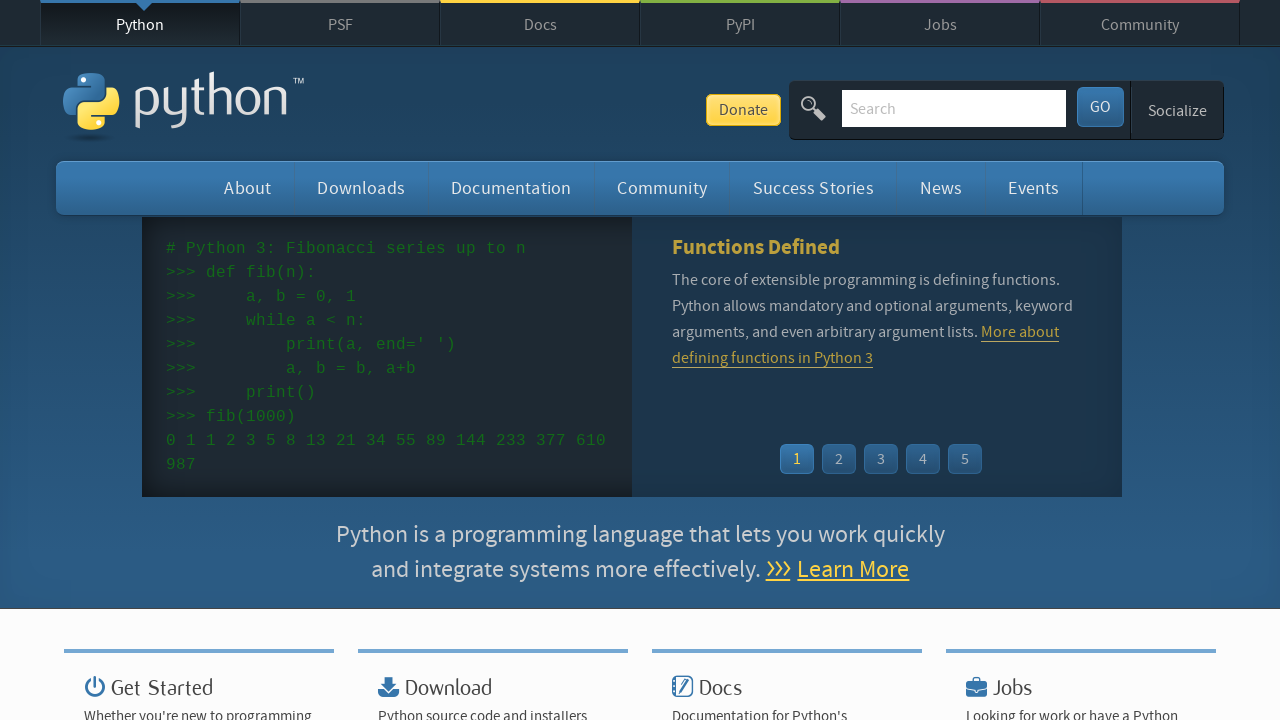

Event widget loaded
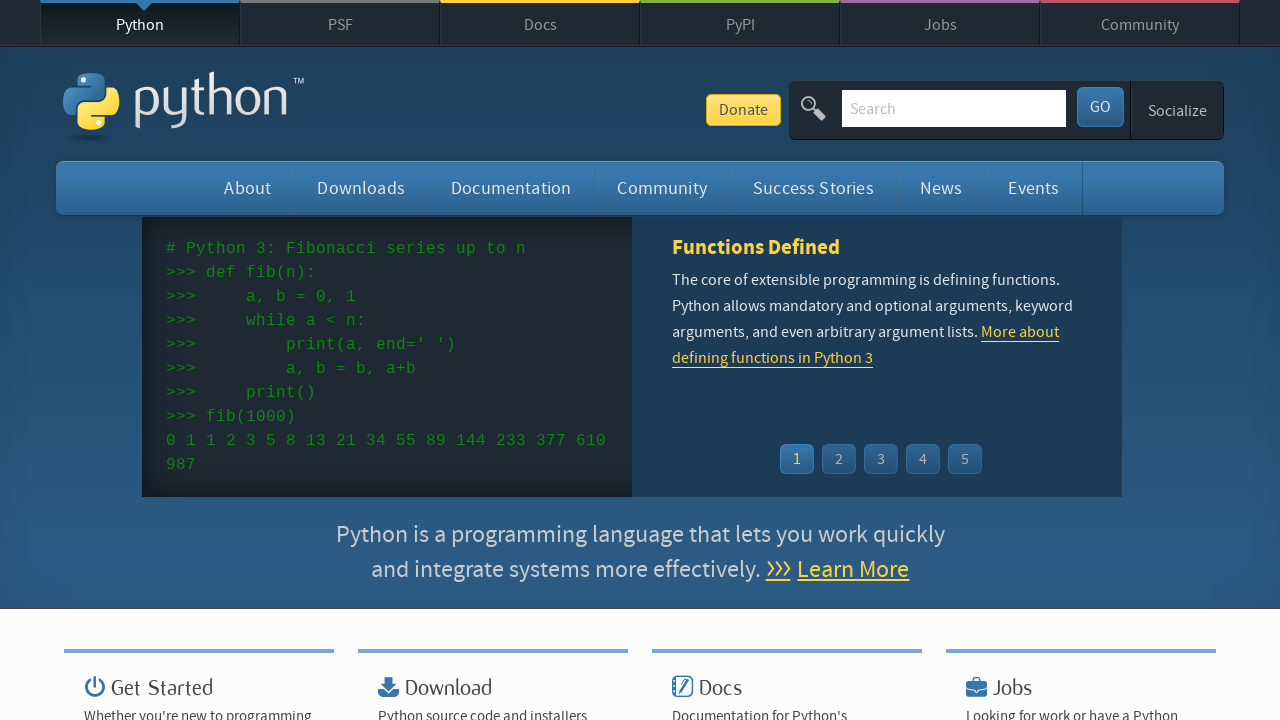

Event time information is displayed in the widget
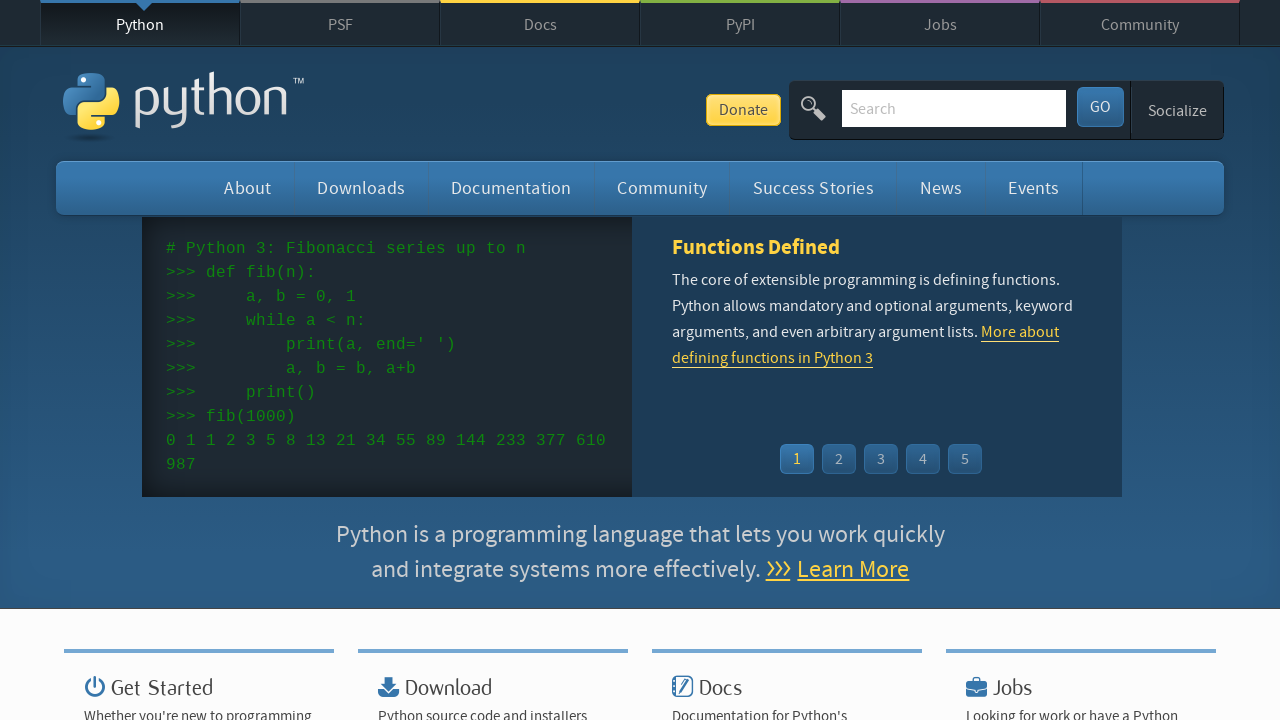

Event names and links are displayed in the widget
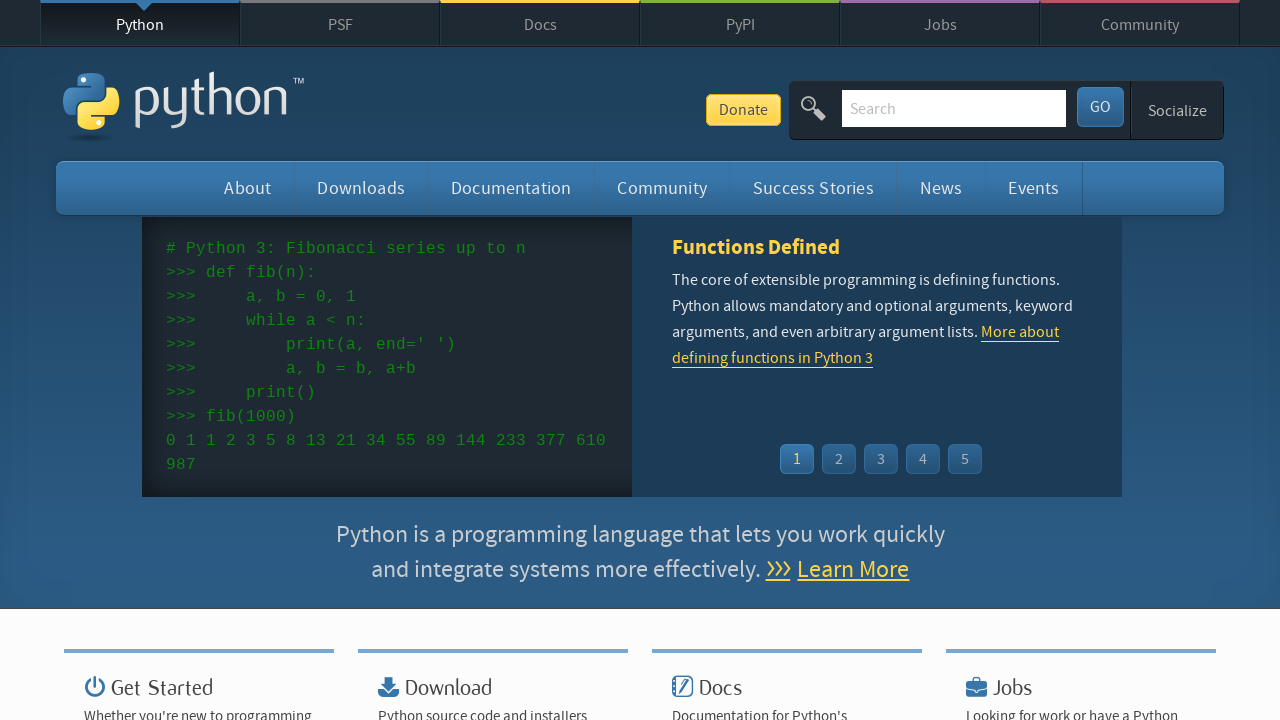

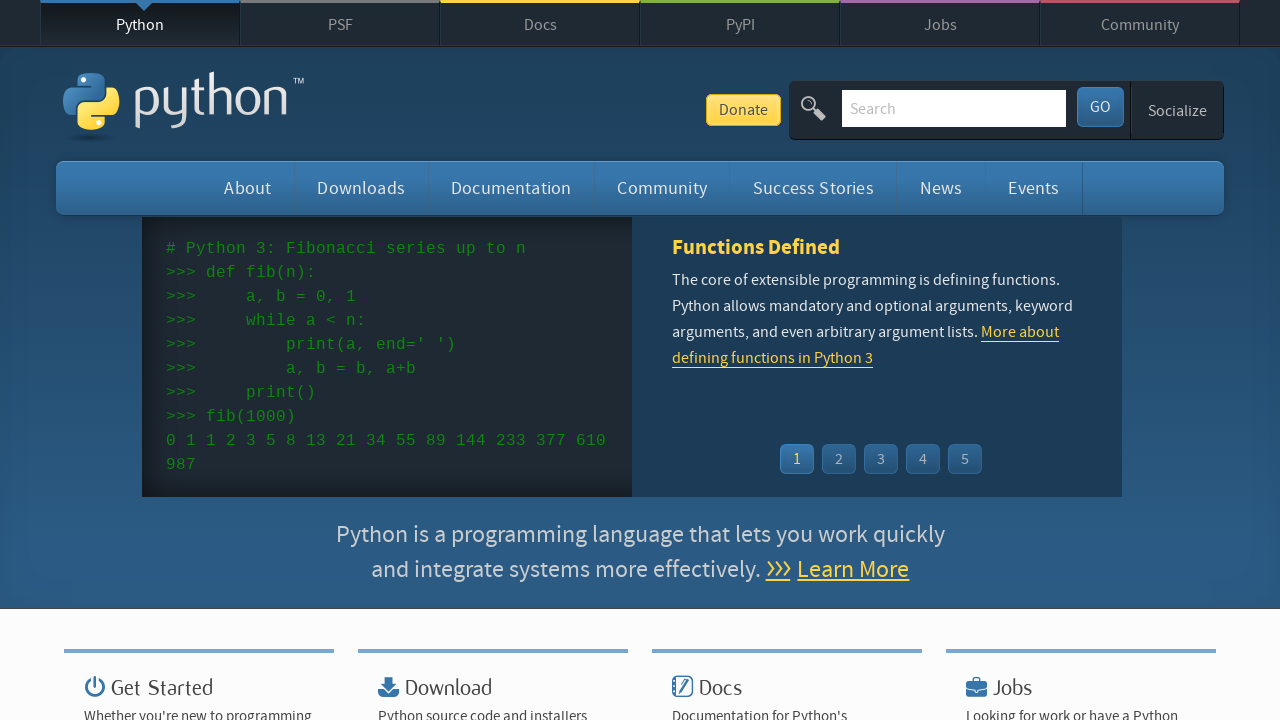